Tests adding a new task "Aprender Selenium" to the sample todo app and verifies it appears in the list

Starting URL: https://lambdatest.github.io/sample-todo-app/

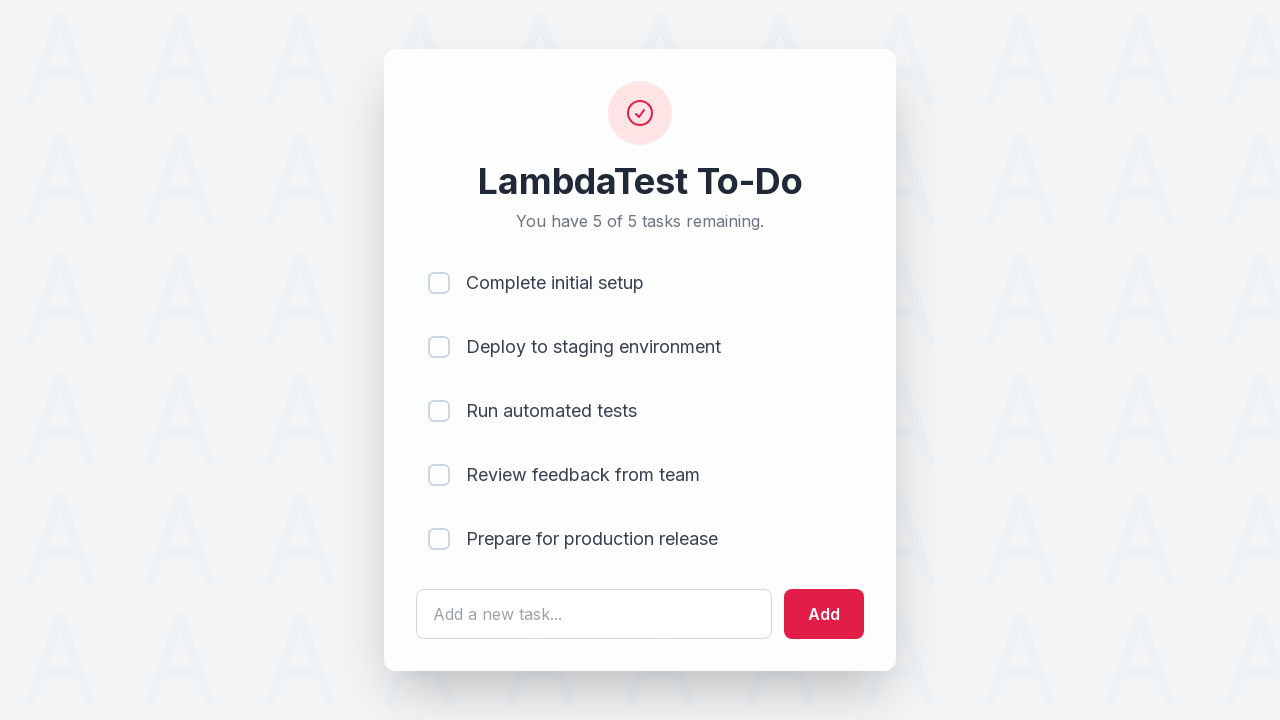

Filled task input field with 'Aprender Selenium' on #sampletodotext
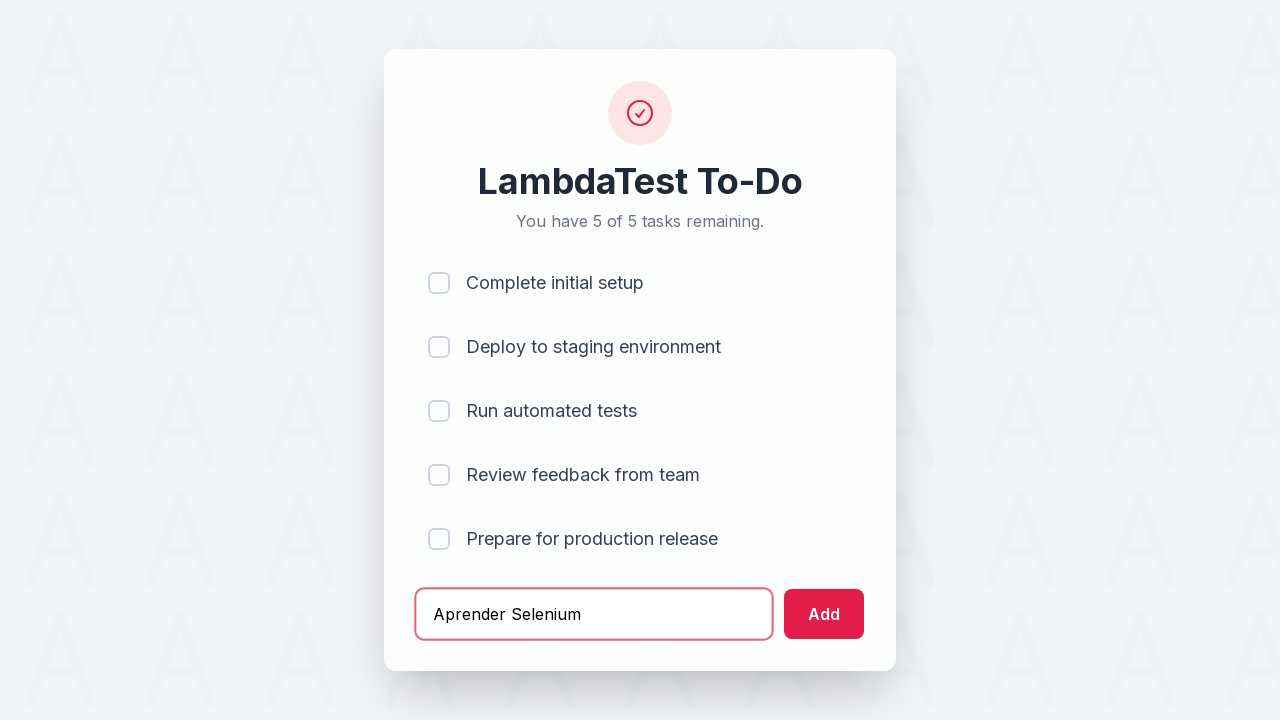

Pressed Enter to add the task on #sampletodotext
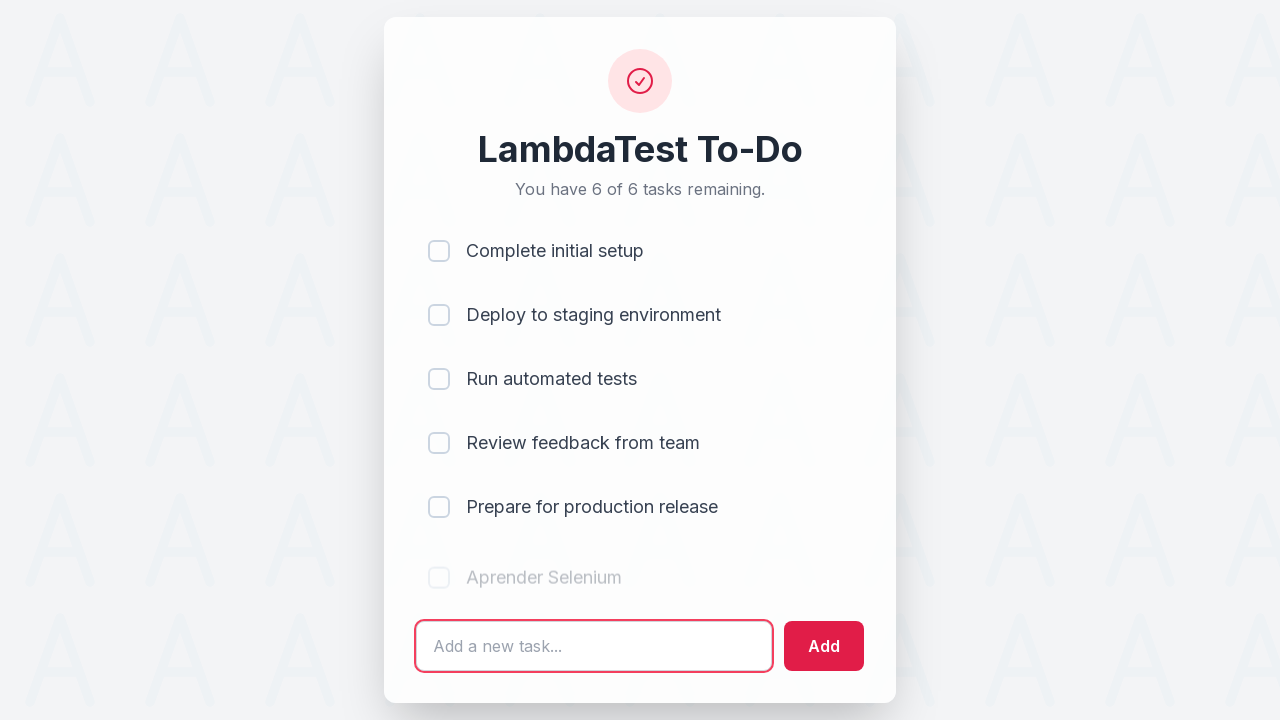

Verified that the new task 'Aprender Selenium' appears in the list
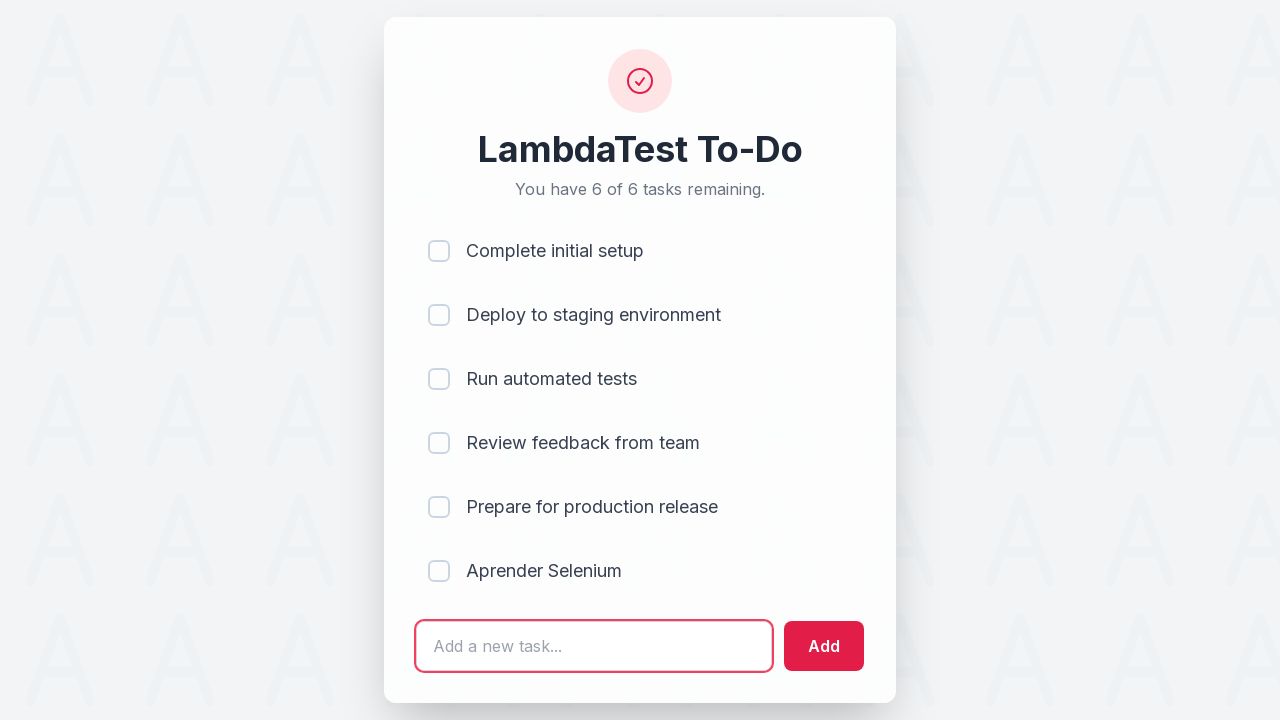

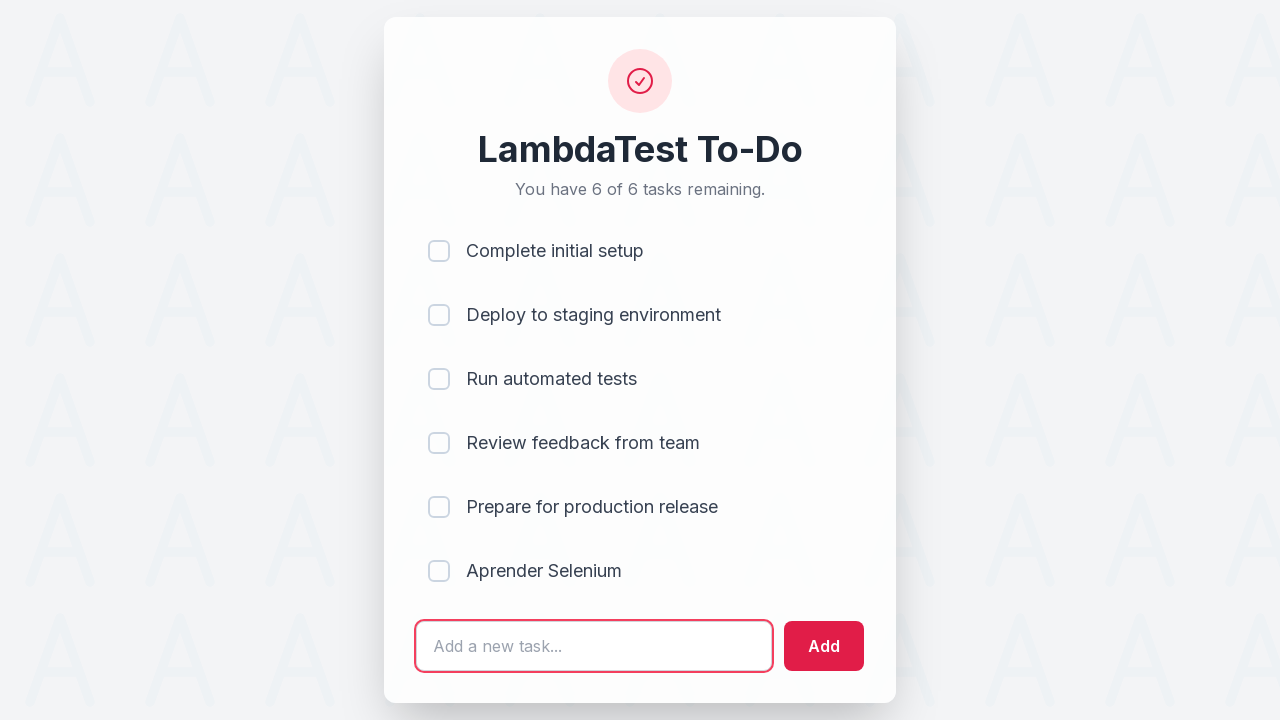